Tests form functionality by finding input fields and typing test text into the first input if available

Starting URL: https://notes-five-smoky.vercel.app/

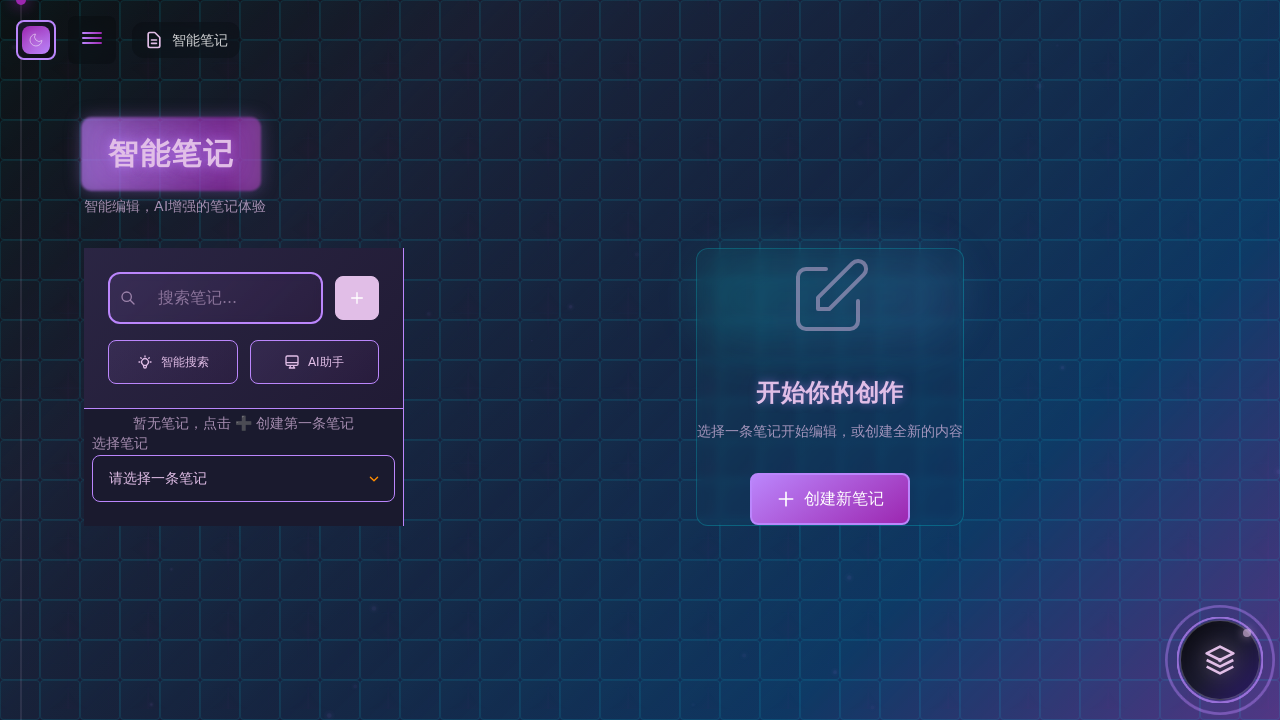

Waited for page to load with networkidle state
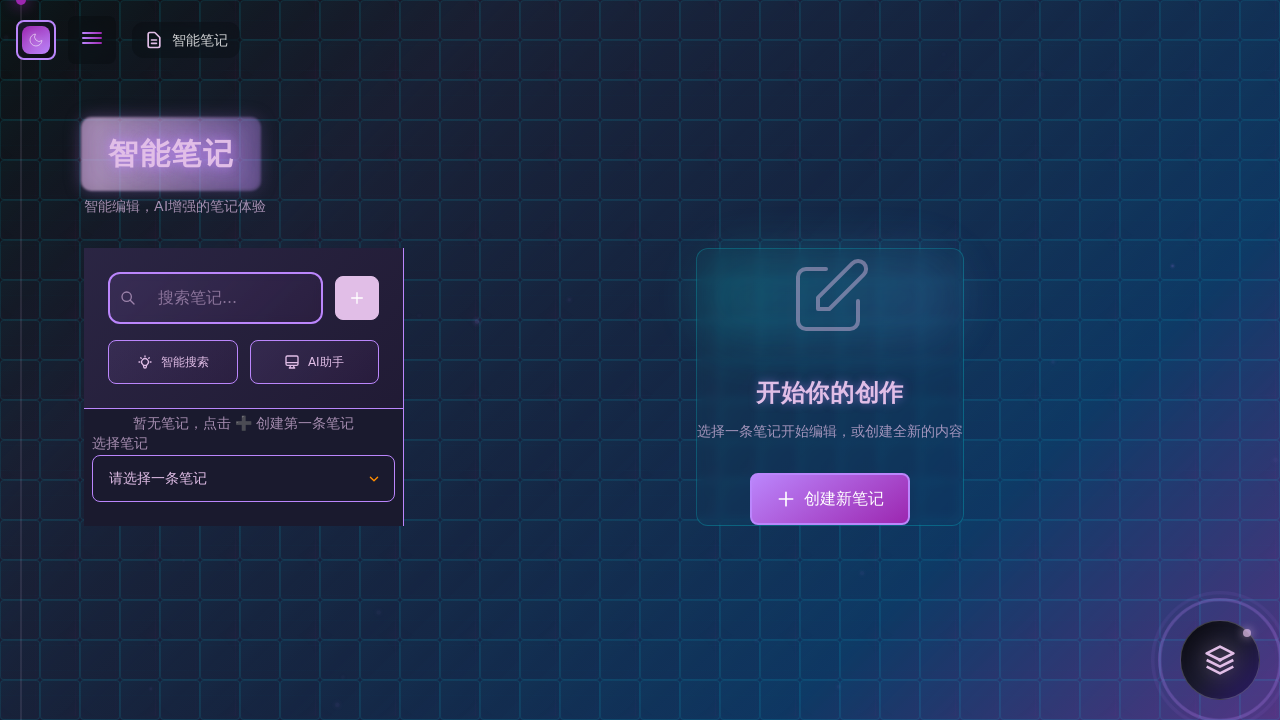

Found all input elements on the page
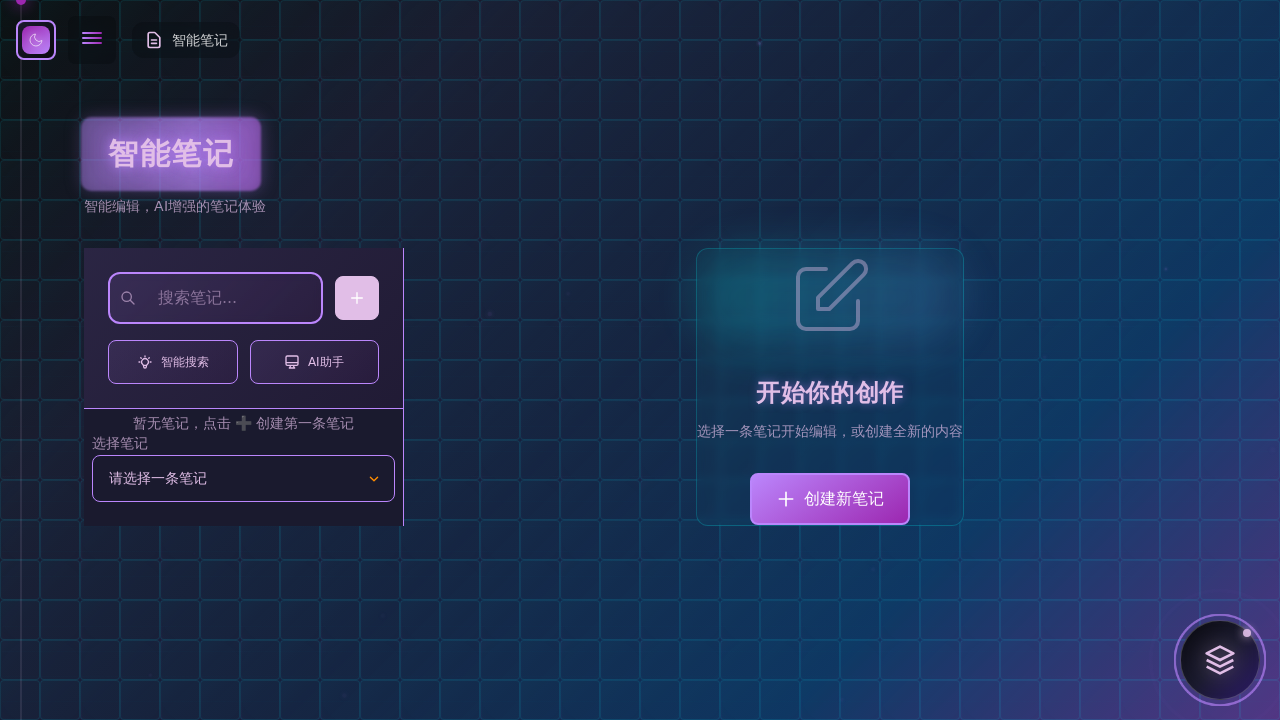

Filled first input field with test text '测试文本' on input >> nth=0
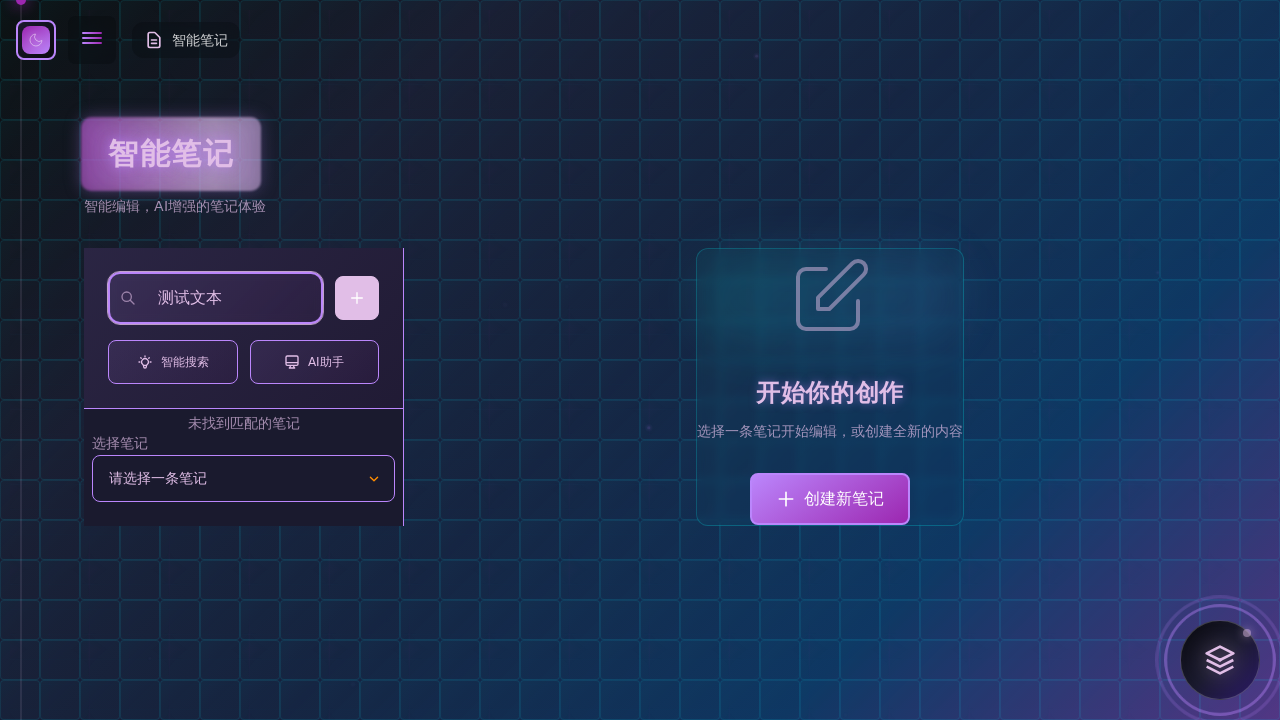

Retrieved input value to verify text entry
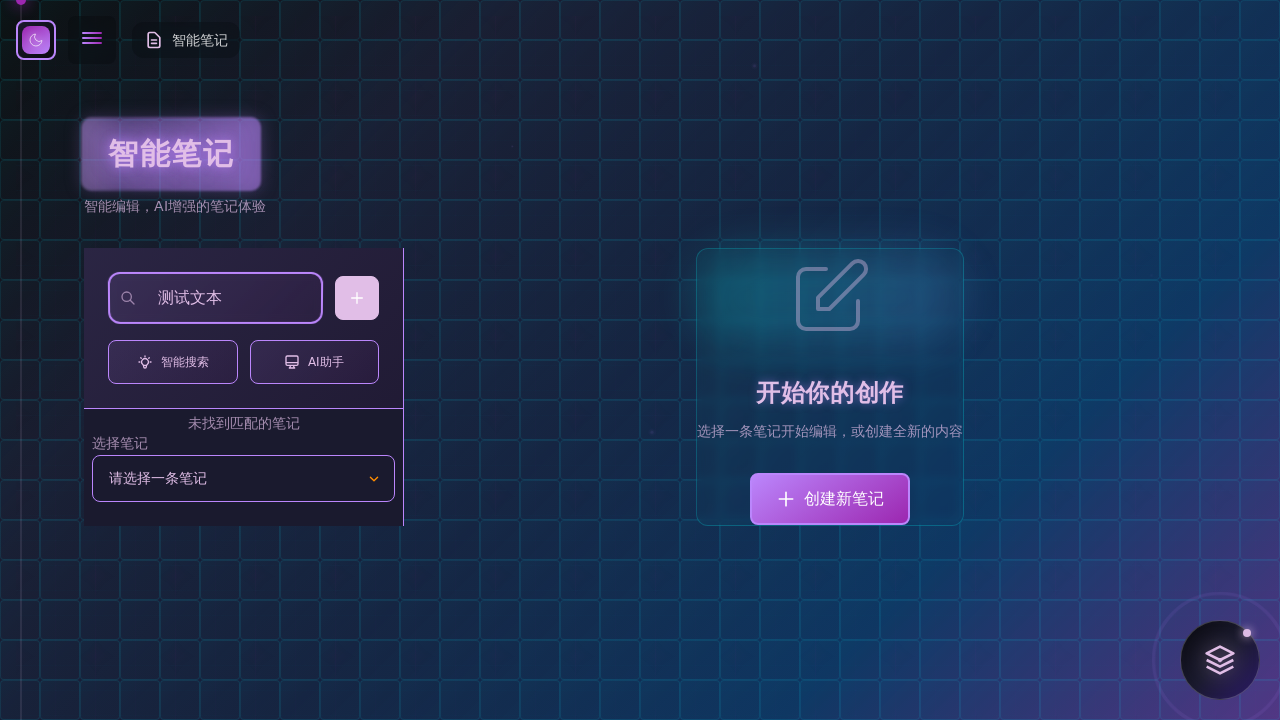

Assertion passed: input value matches test text '测试文本'
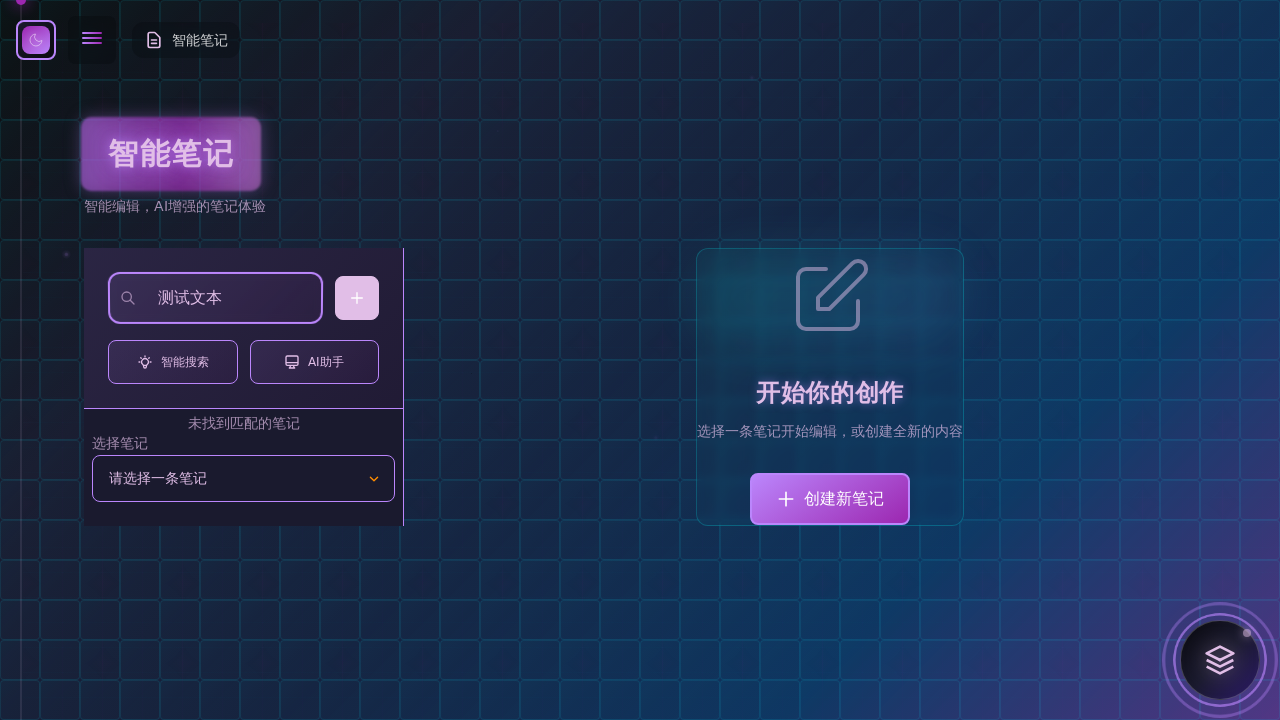

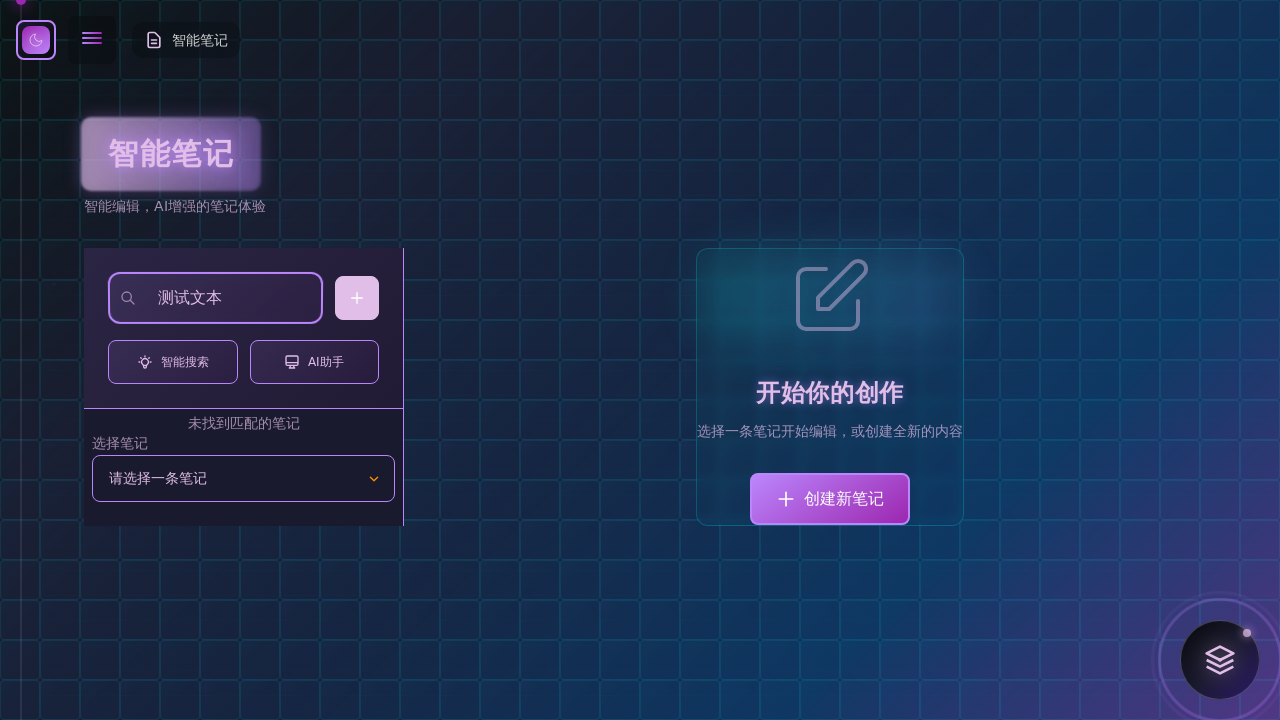